Tests iframe handling by switching between multiple frames and filling input fields in each frame, then interacting with a nested iframe to click a radio button

Starting URL: https://ui.vision/demo/webtest/frames/

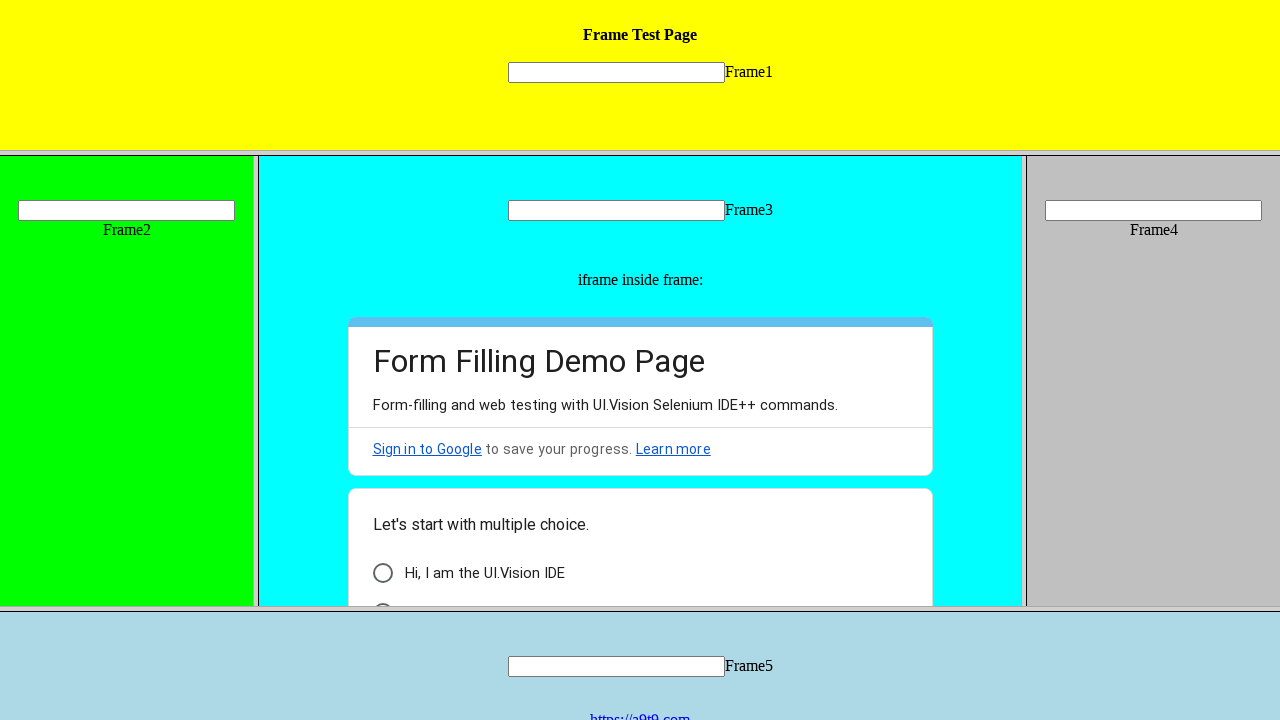

Located frame 1 with src='frame_1.html'
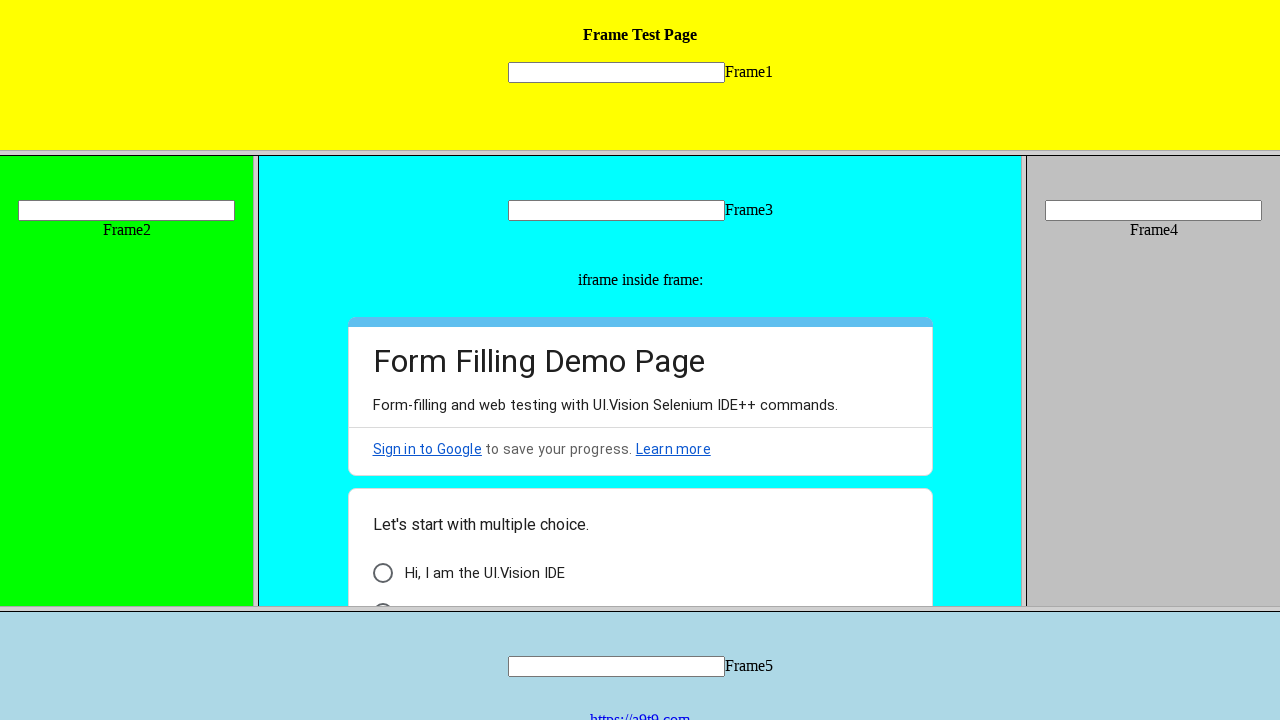

Filled input field in frame 1 with 'welcome1' on frame[src='frame_1.html'] >> internal:control=enter-frame >> input[name='mytext1
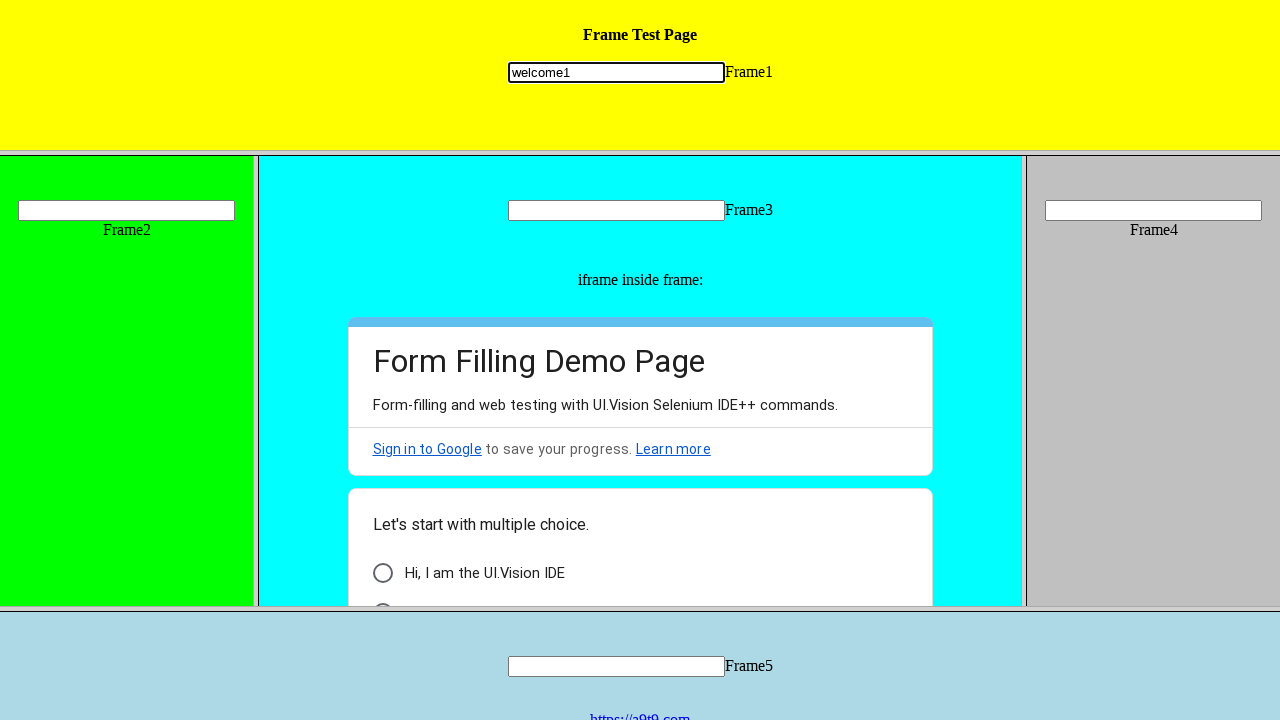

Located frame 2 with src='frame_2.html'
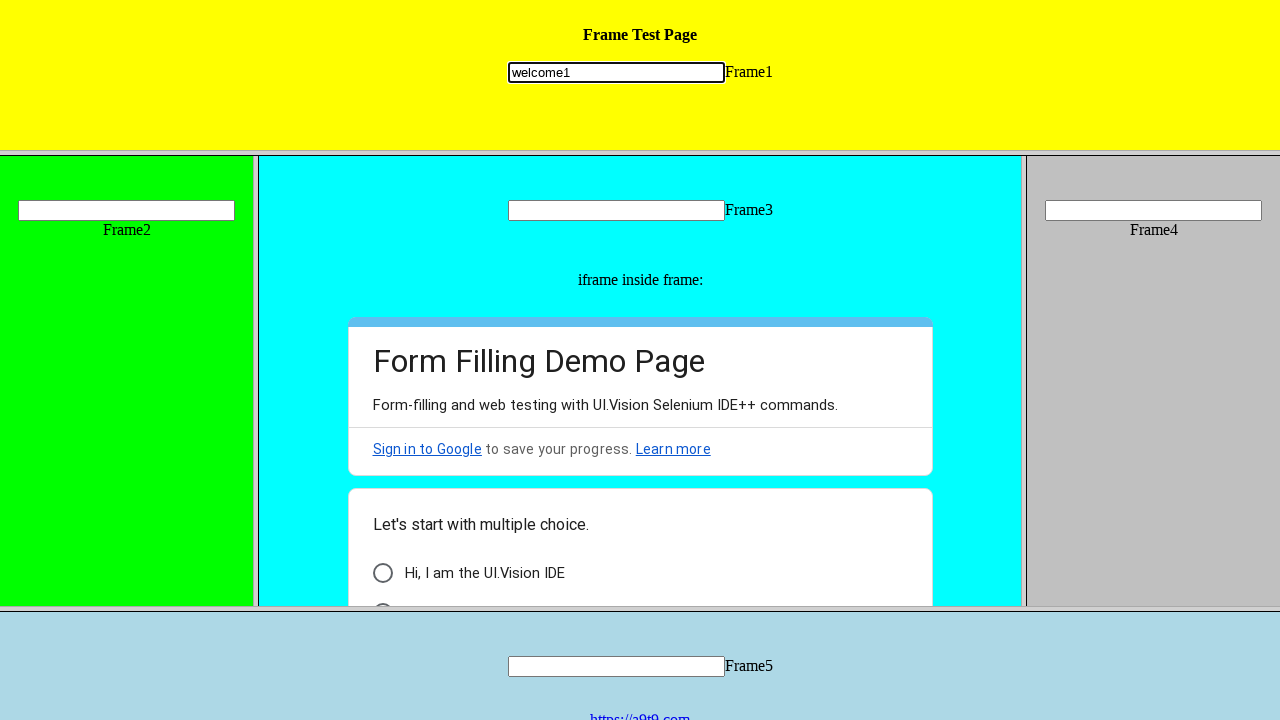

Filled input field in frame 2 with 'welcome2' on frame[src='frame_2.html'] >> internal:control=enter-frame >> input[name='mytext2
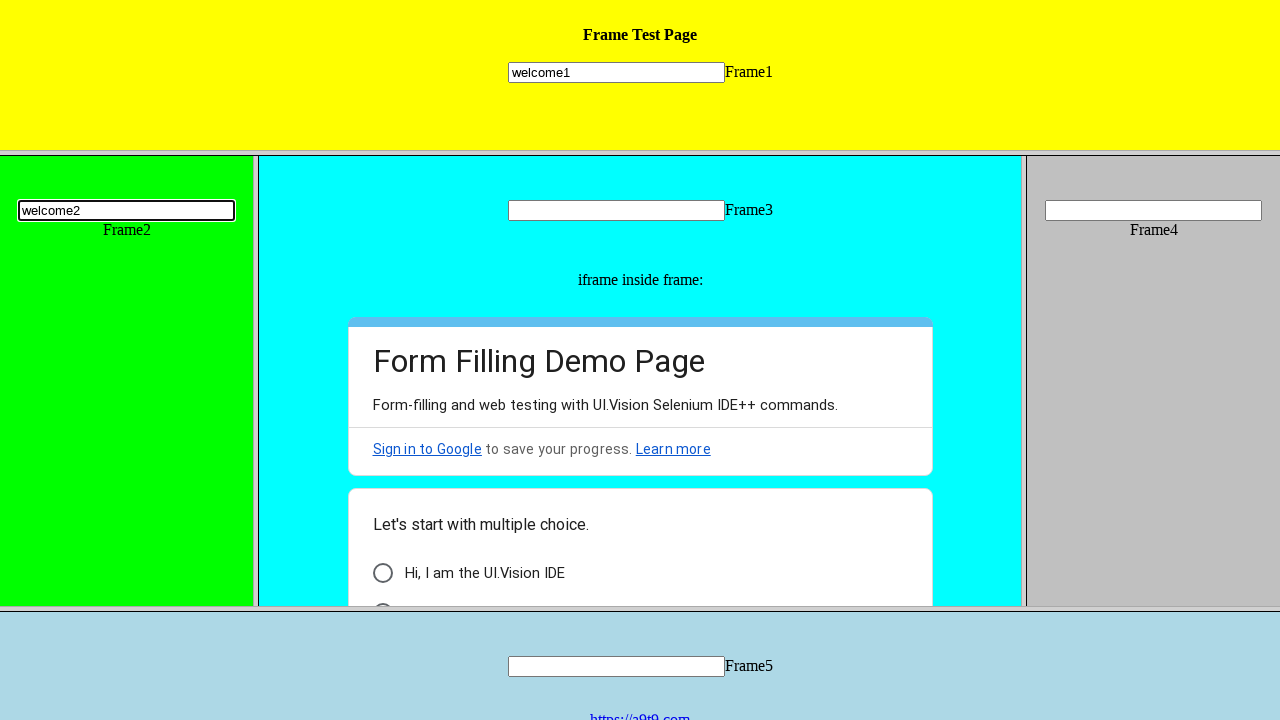

Located frame 3 with src='frame_3.html'
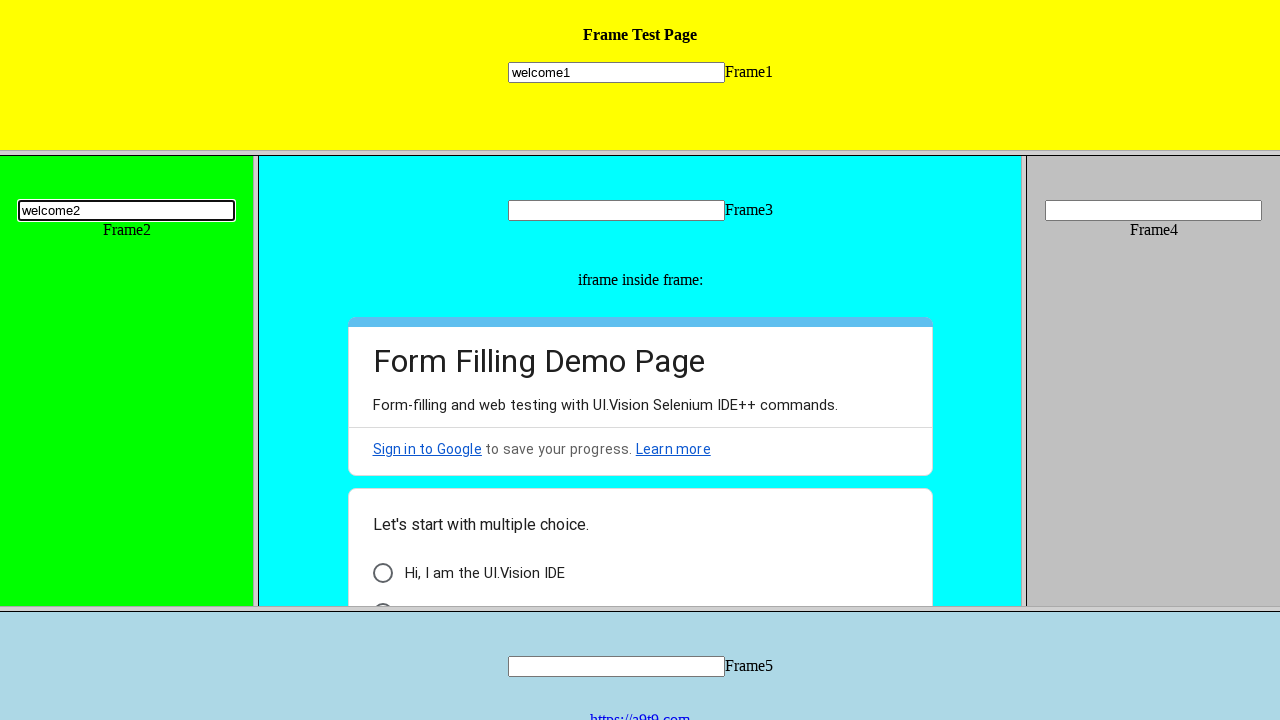

Filled input field in frame 3 with 'welcome3' on frame[src='frame_3.html'] >> internal:control=enter-frame >> input[name='mytext3
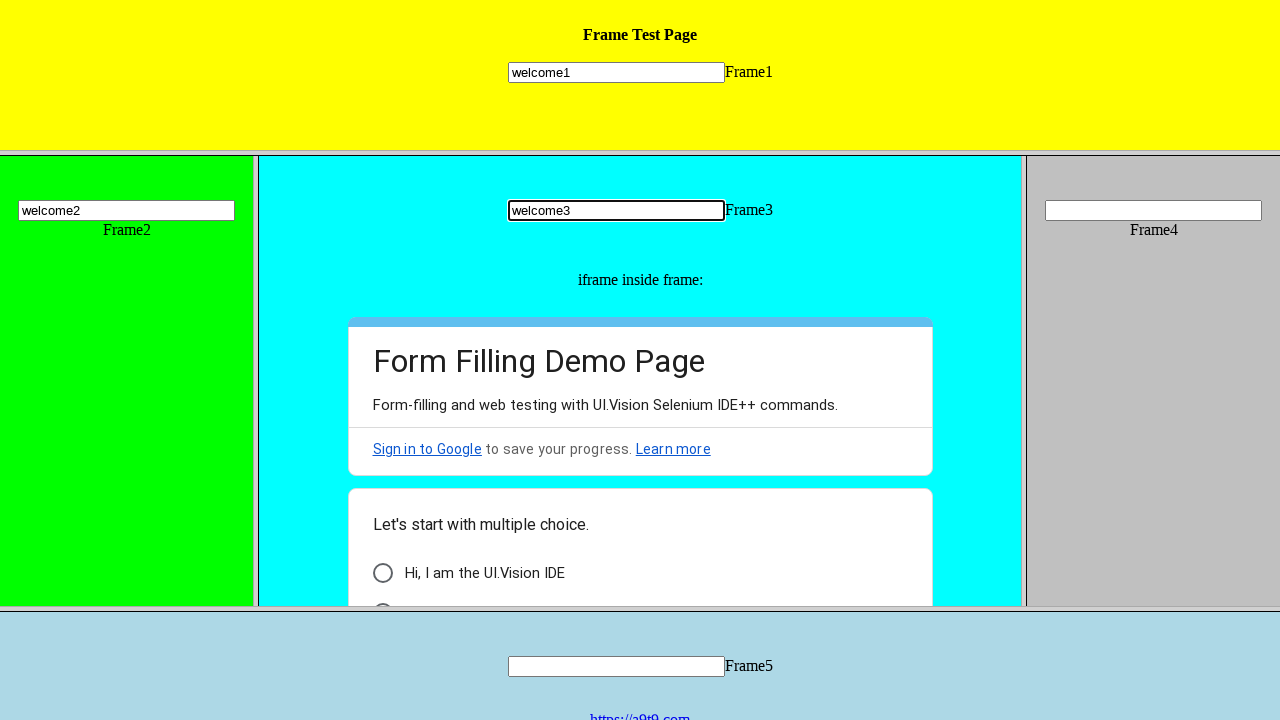

Located nested iframe inside frame 3
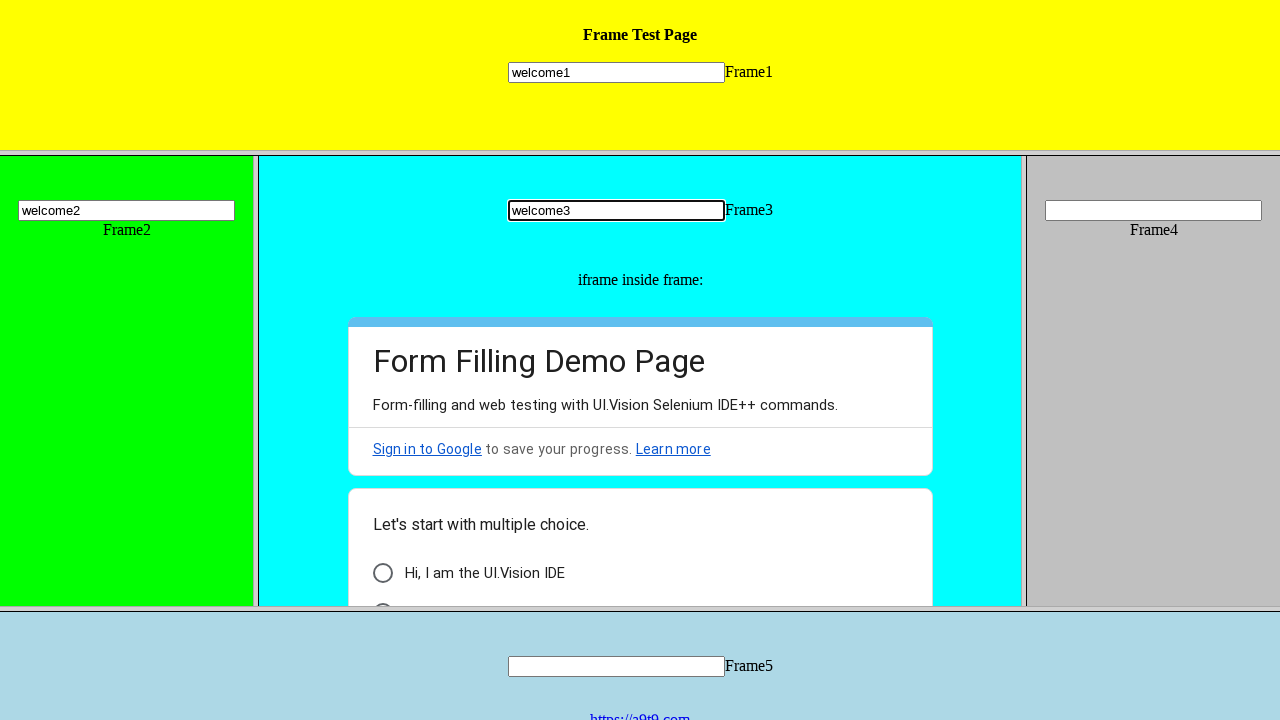

Clicked radio button in nested iframe at (382, 596) on frame[src='frame_3.html'] >> internal:control=enter-frame >> iframe >> nth=0 >> 
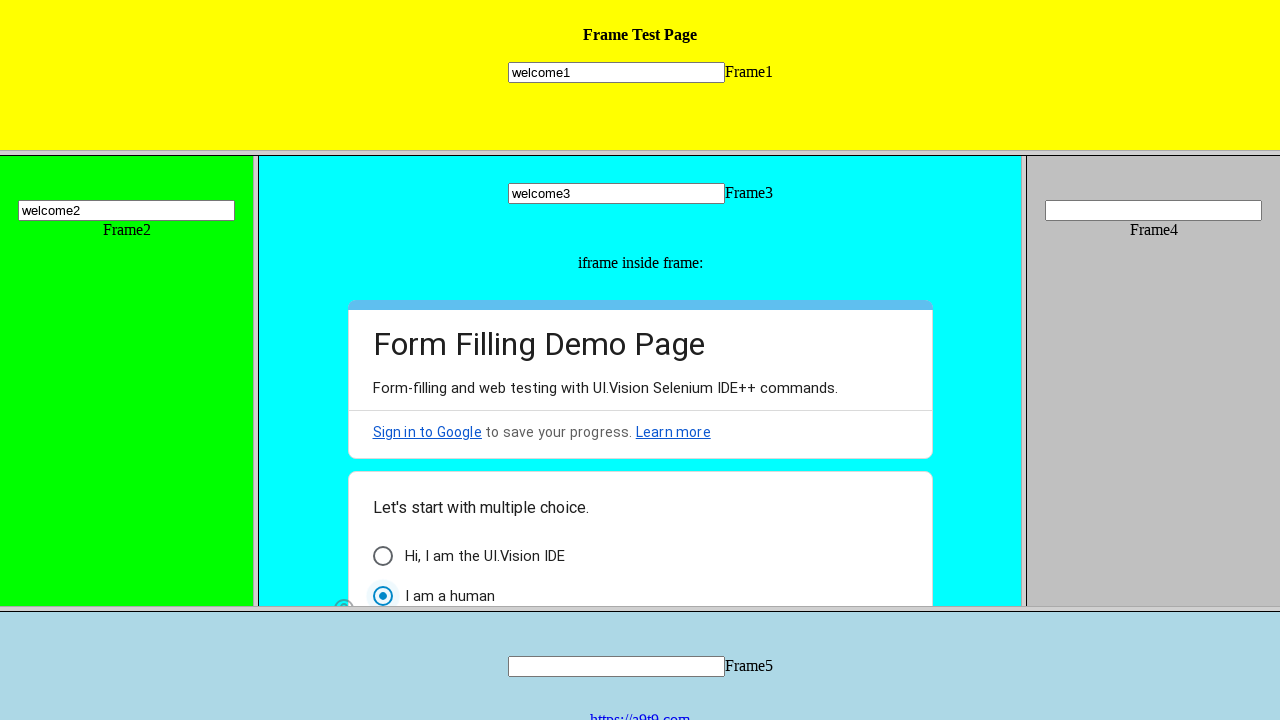

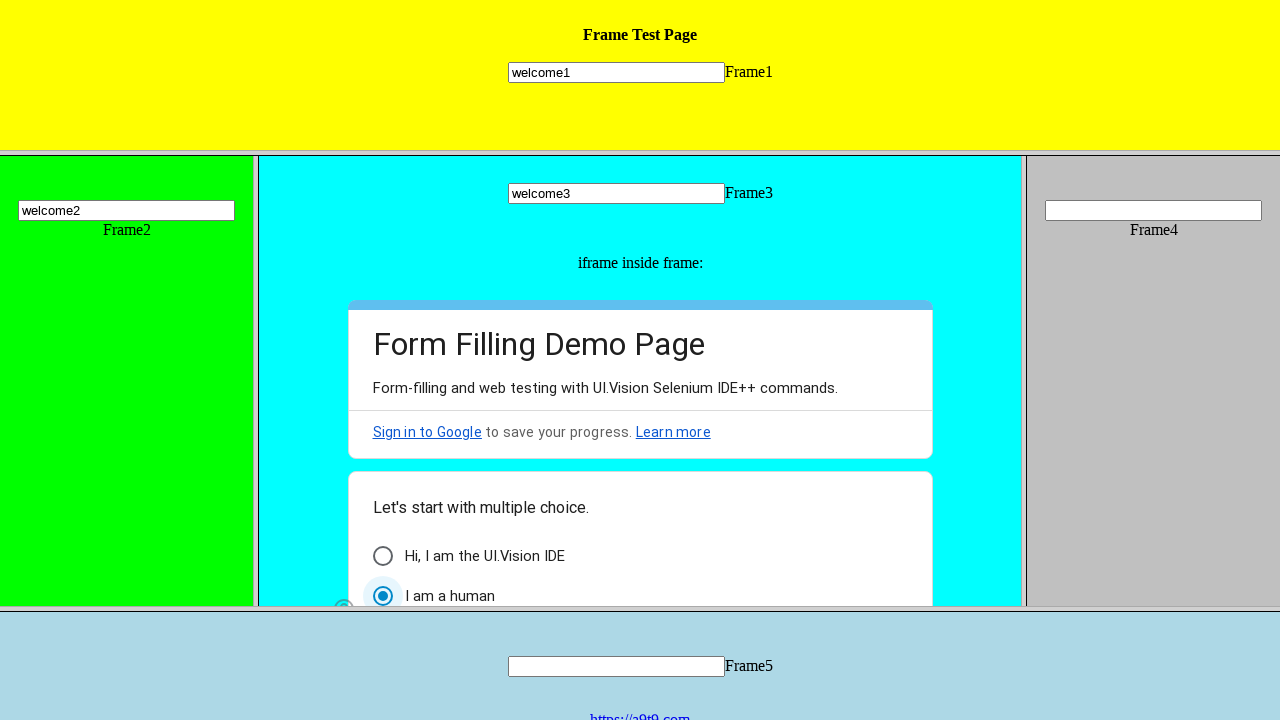